Tests sorting the Due column in descending order by clicking the column header twice and verifying the values are sorted from highest to lowest

Starting URL: http://the-internet.herokuapp.com/tables

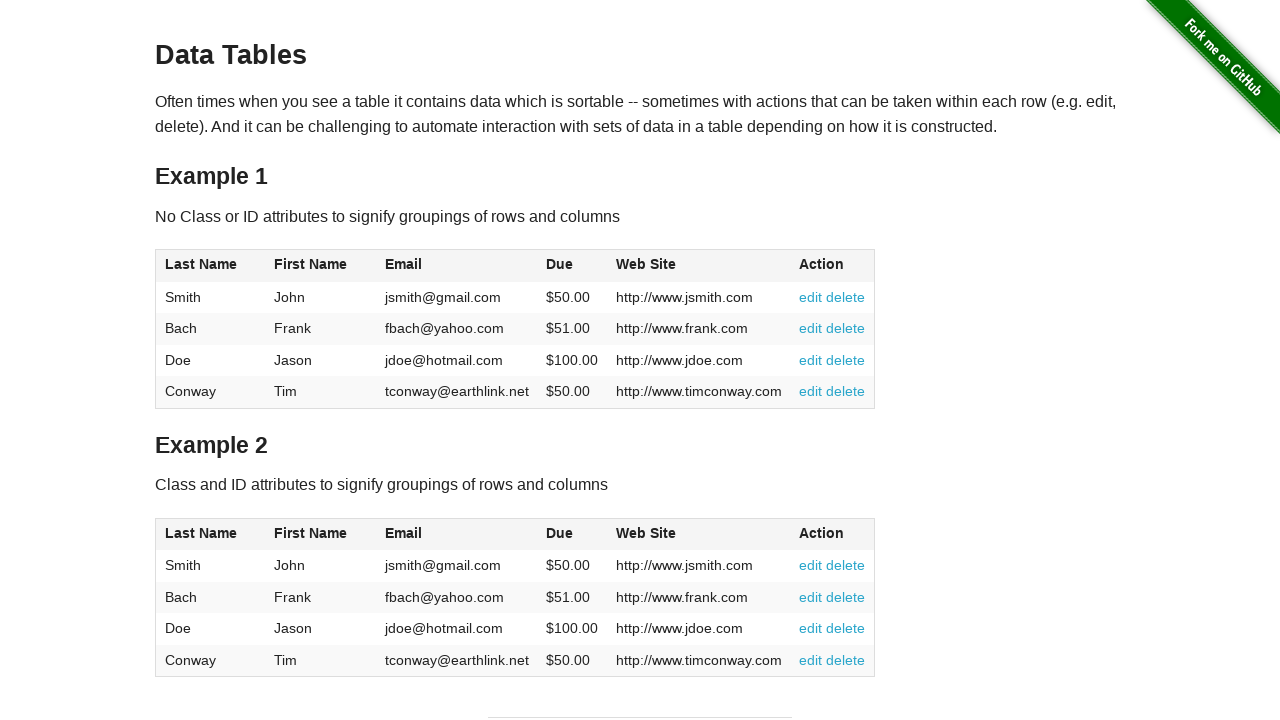

Clicked Due column header (4th column) first time to initiate sort at (572, 266) on #table1 thead tr th:nth-of-type(4)
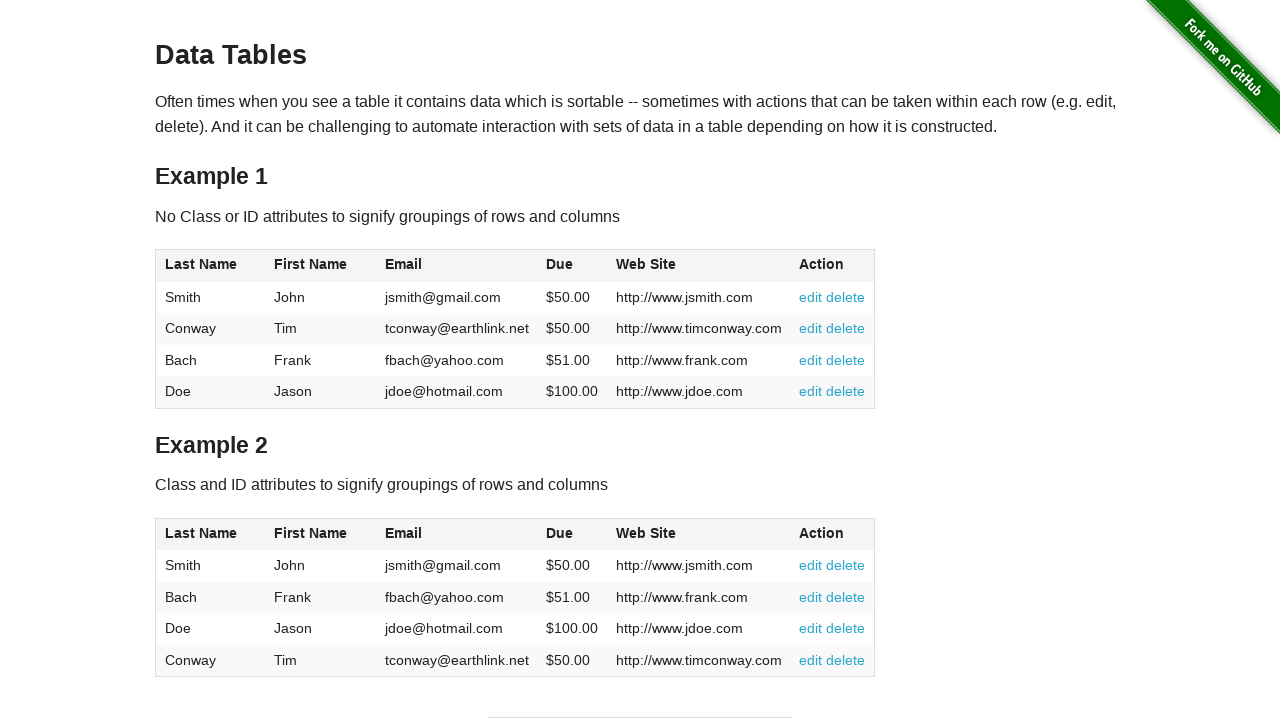

Clicked Due column header (4th column) second time to sort descending at (572, 266) on #table1 thead tr th:nth-of-type(4)
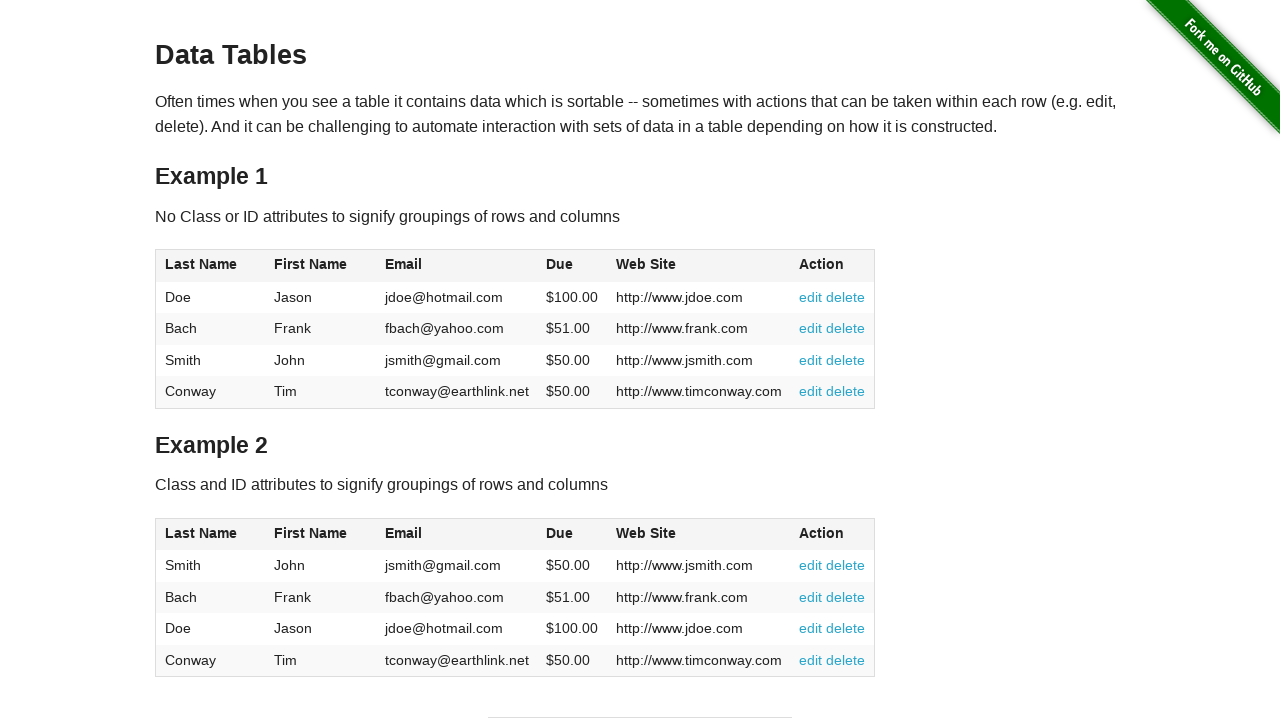

Table loaded with sorted Due column in descending order
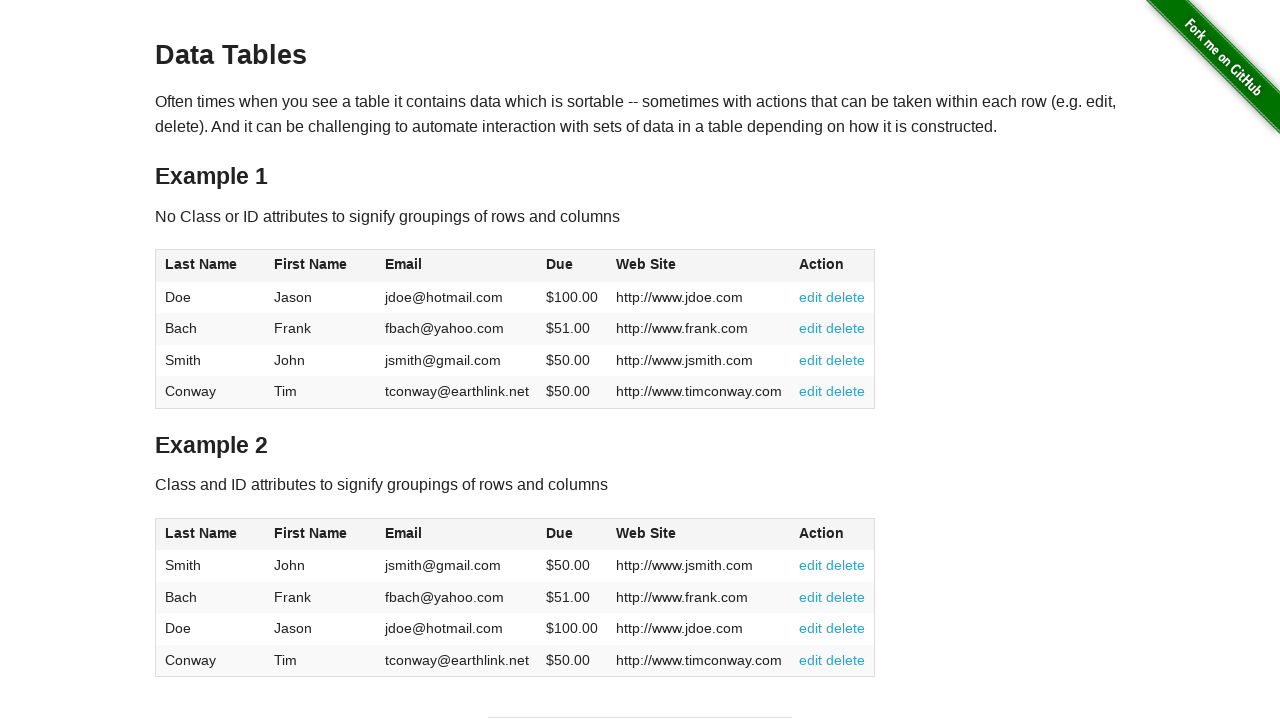

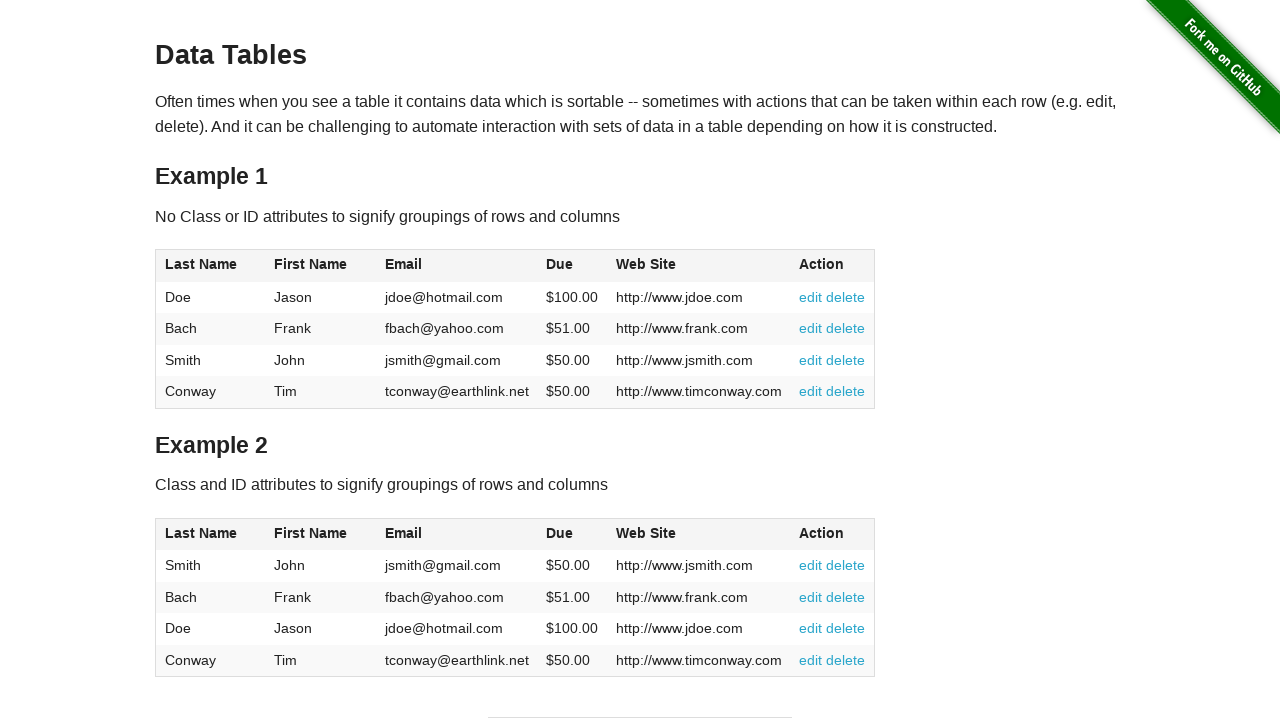